Navigates to Nykaa website, hovers over brands menu, clicks on L'Oreal Paris brand link, and verifies the brand page loads

Starting URL: https://www.nykaa.com/

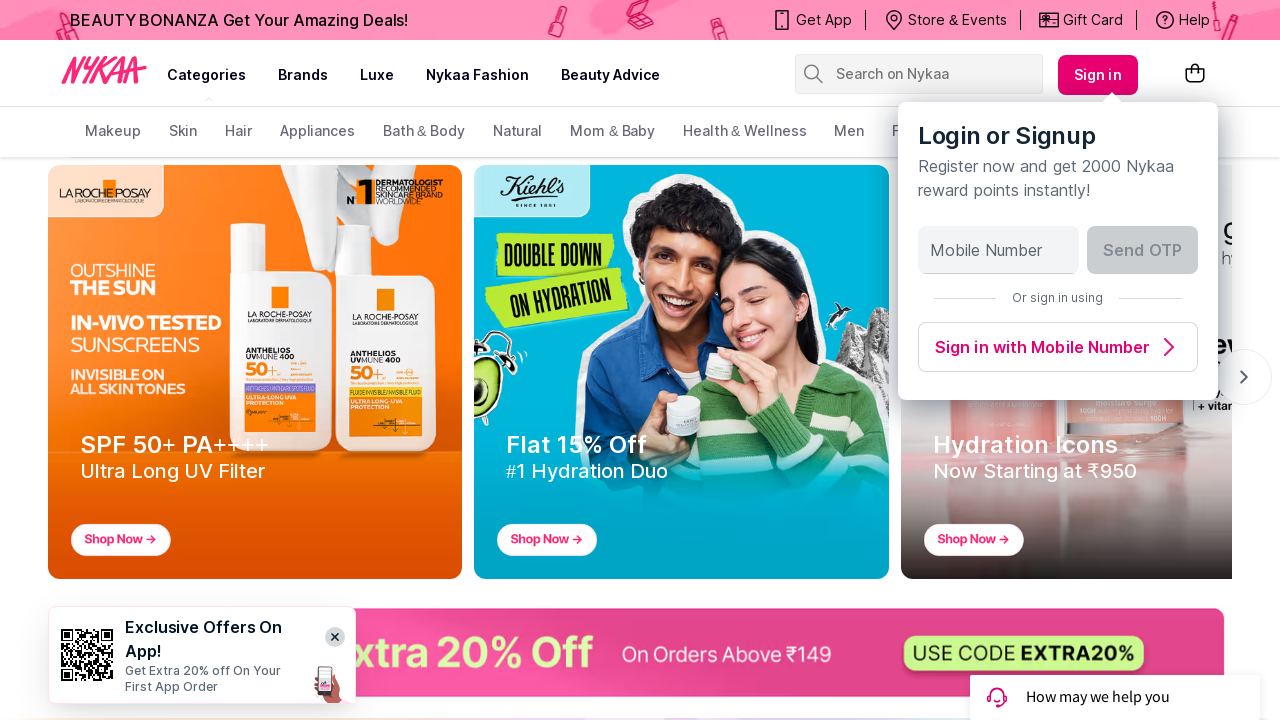

Hovered over brands menu at (303, 75) on xpath=//a[text()='brands']
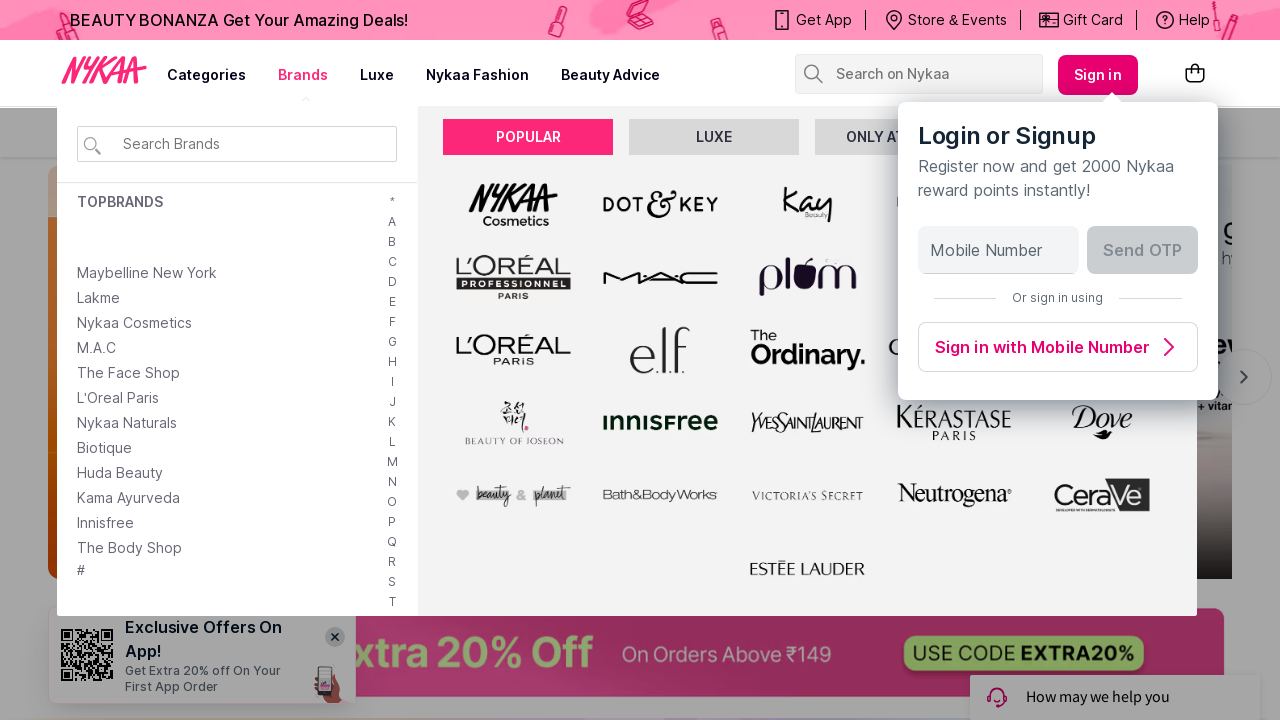

Clicked on L'Oreal Paris brand link at (118, 398) on xpath=//a[contains(text(),'Paris')][1]
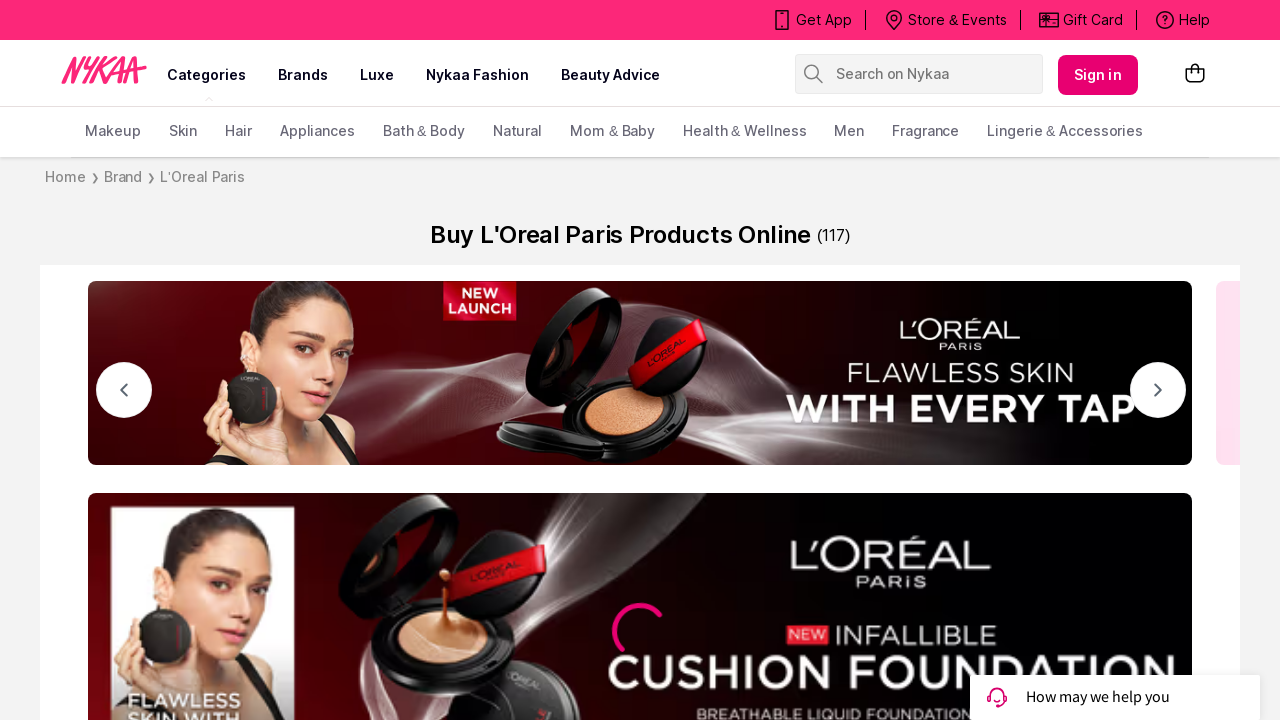

Brand page loaded and title element is present
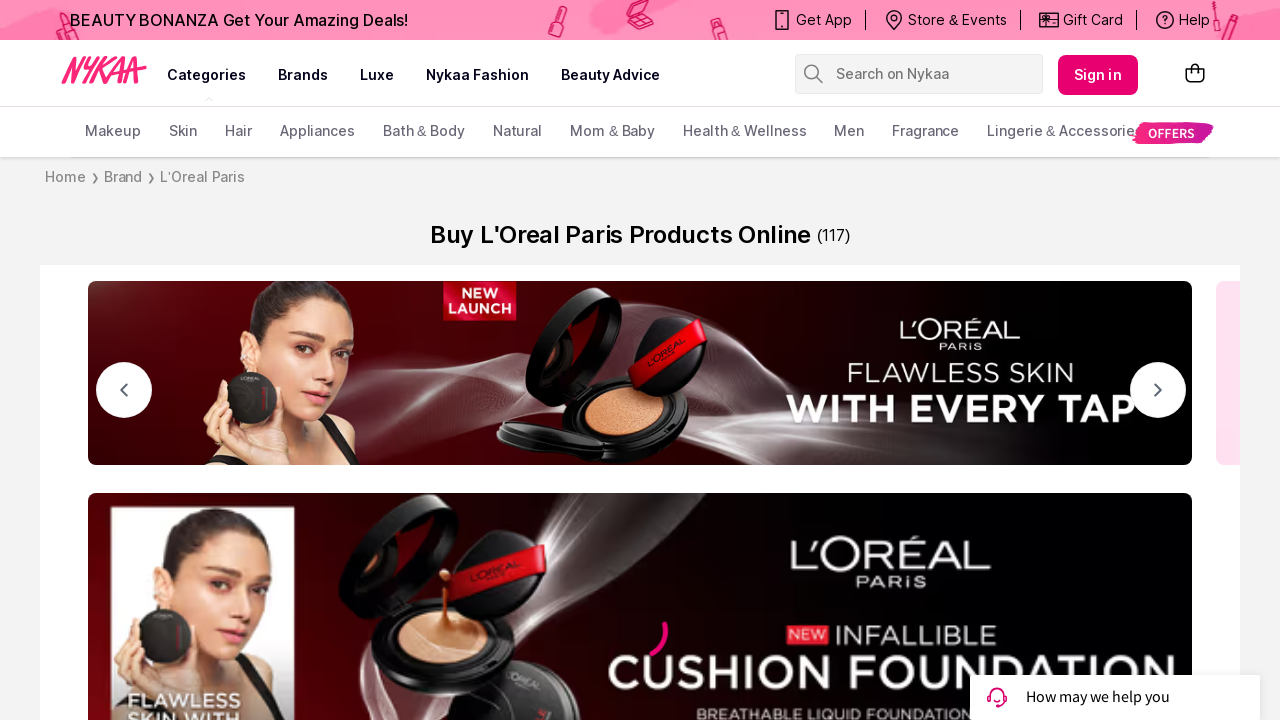

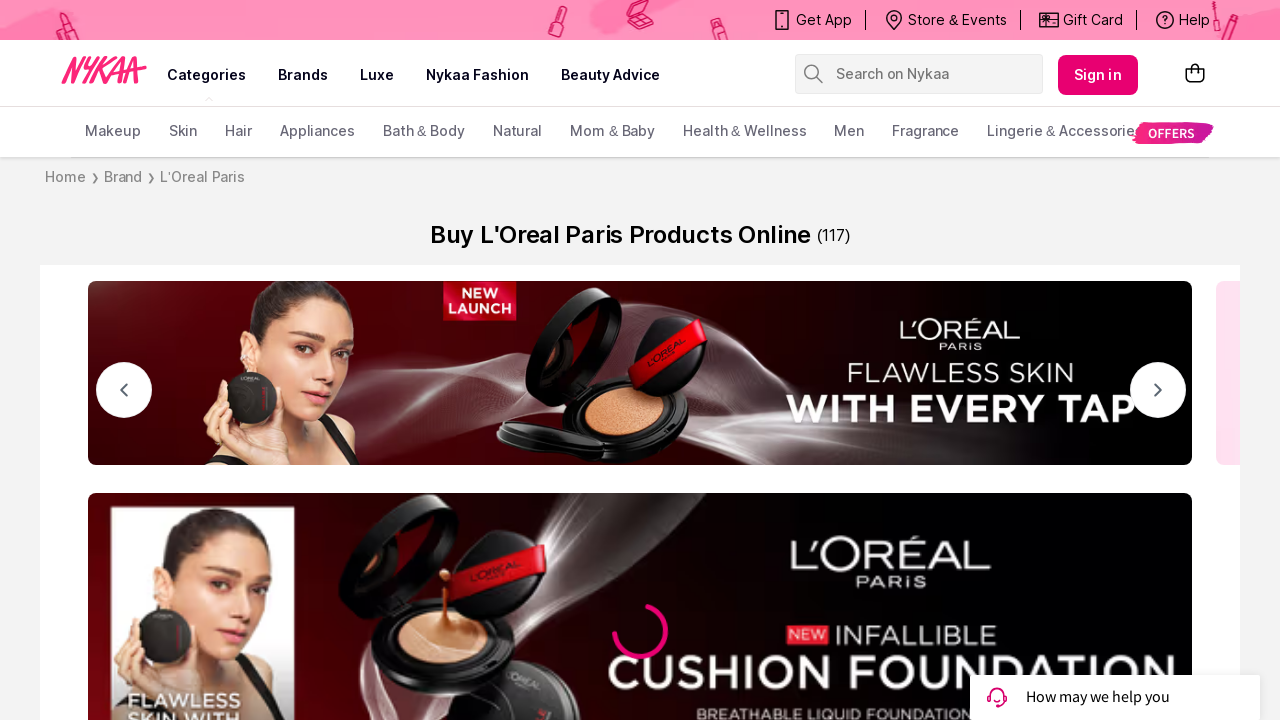